Tests iframe practice page by navigating to it and performing a page down scroll action using keyboard

Starting URL: http://toolsqa.com/iframe-practice-page/

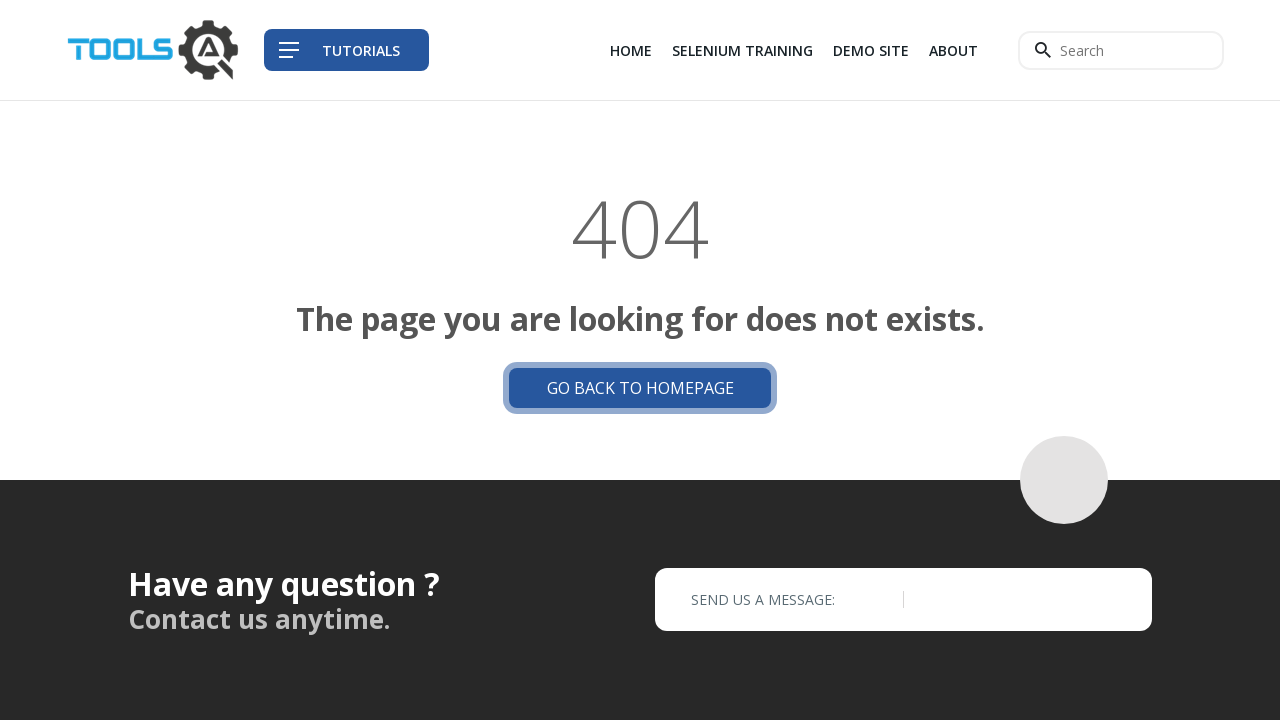

Navigated to iframe practice page
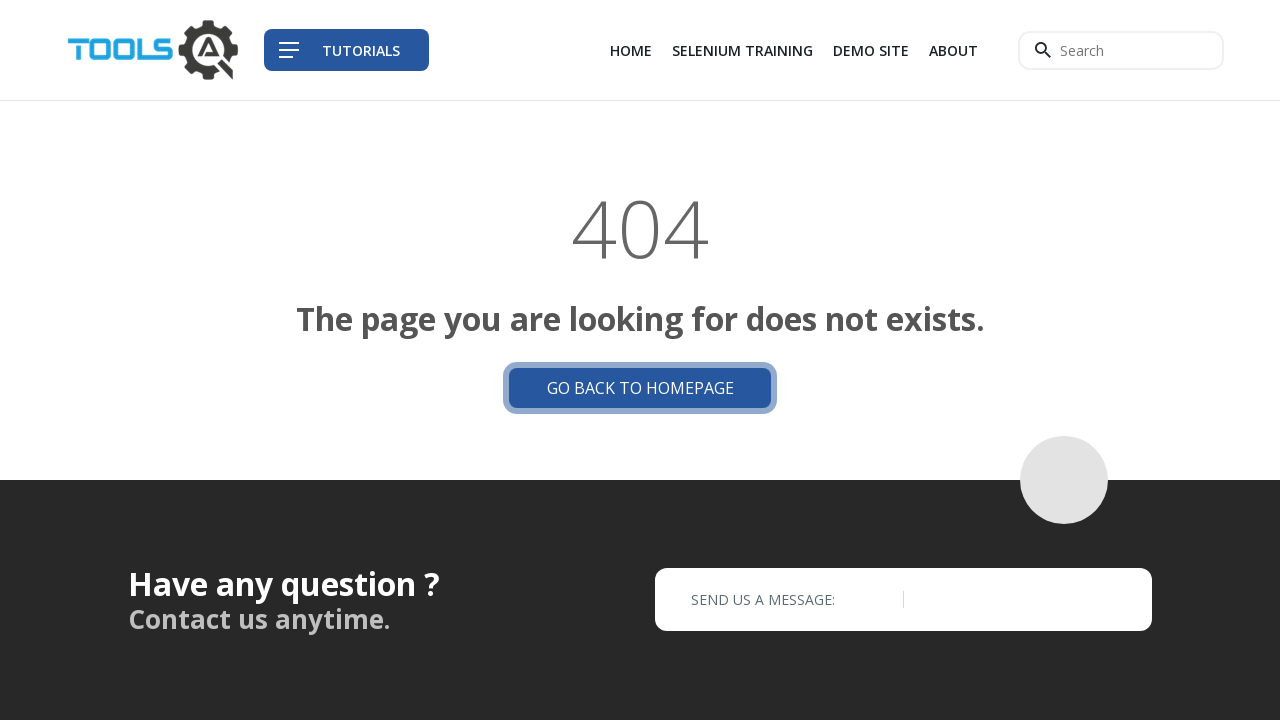

Pressed PageDown to scroll the page
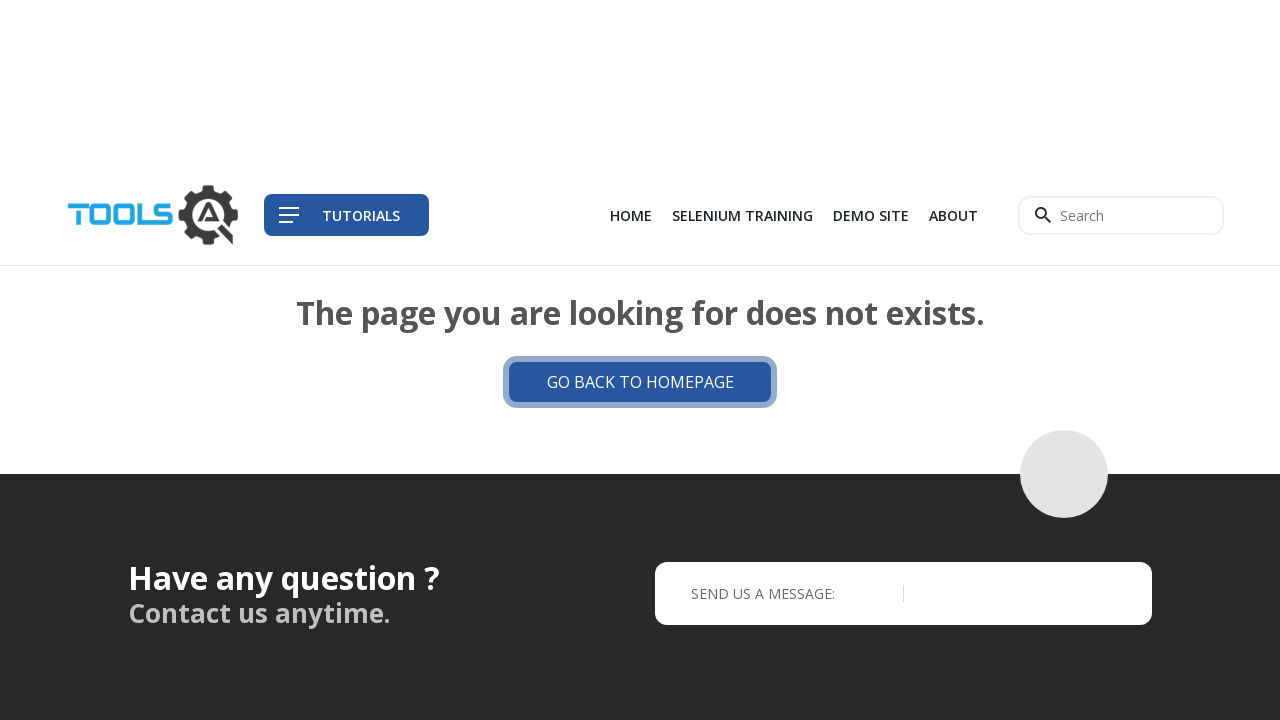

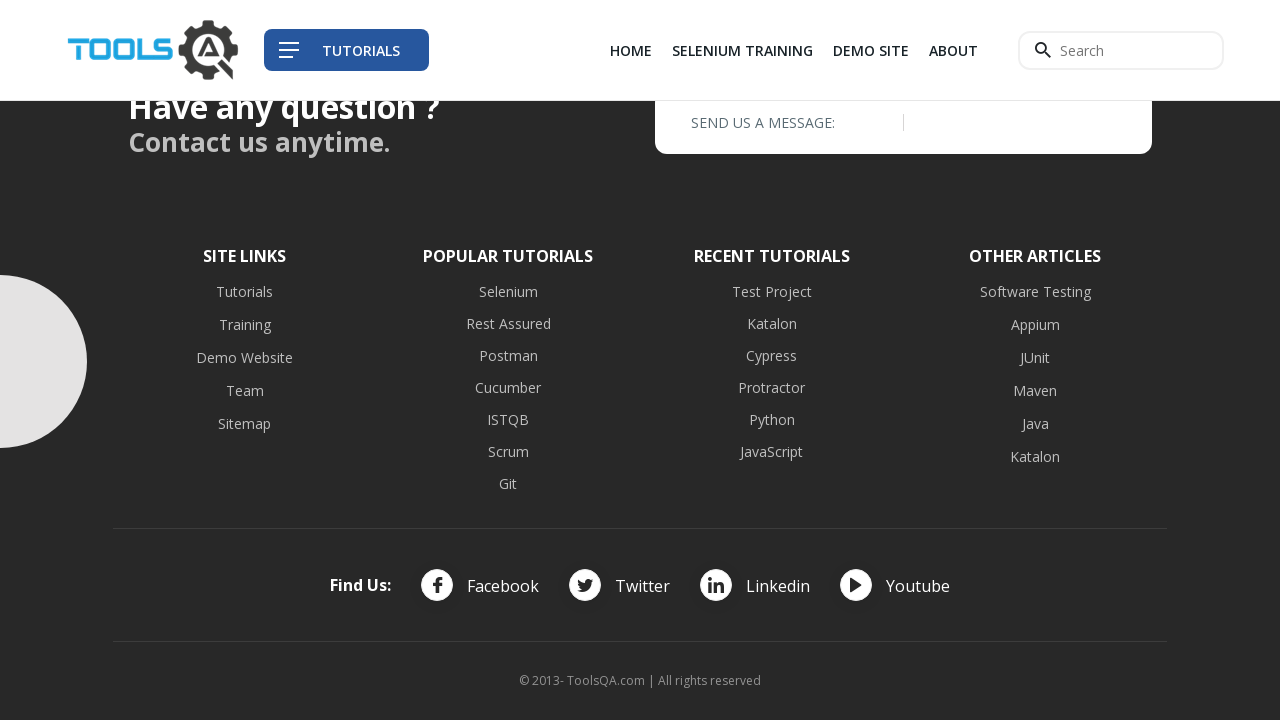